Tests drag and drop functionality by dragging an element to a drop target, then performs a select all keyboard shortcut

Starting URL: https://demoqa.com/droppable

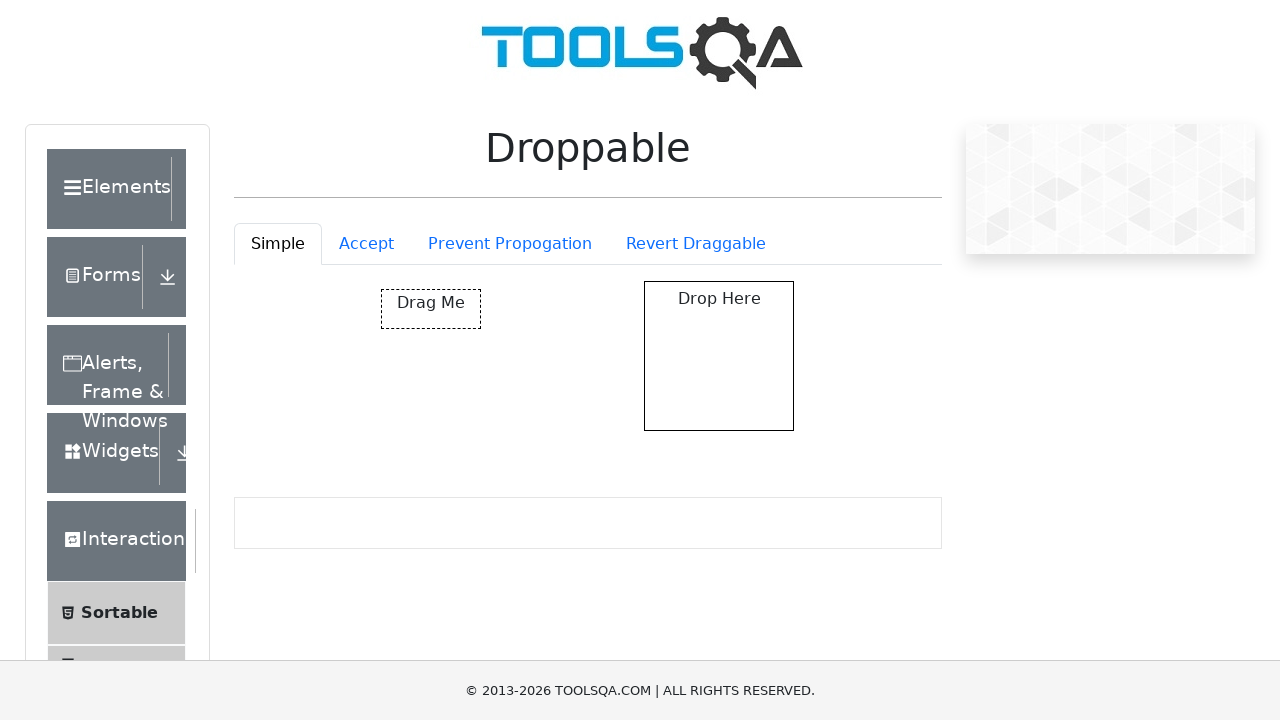

Located the draggable source element
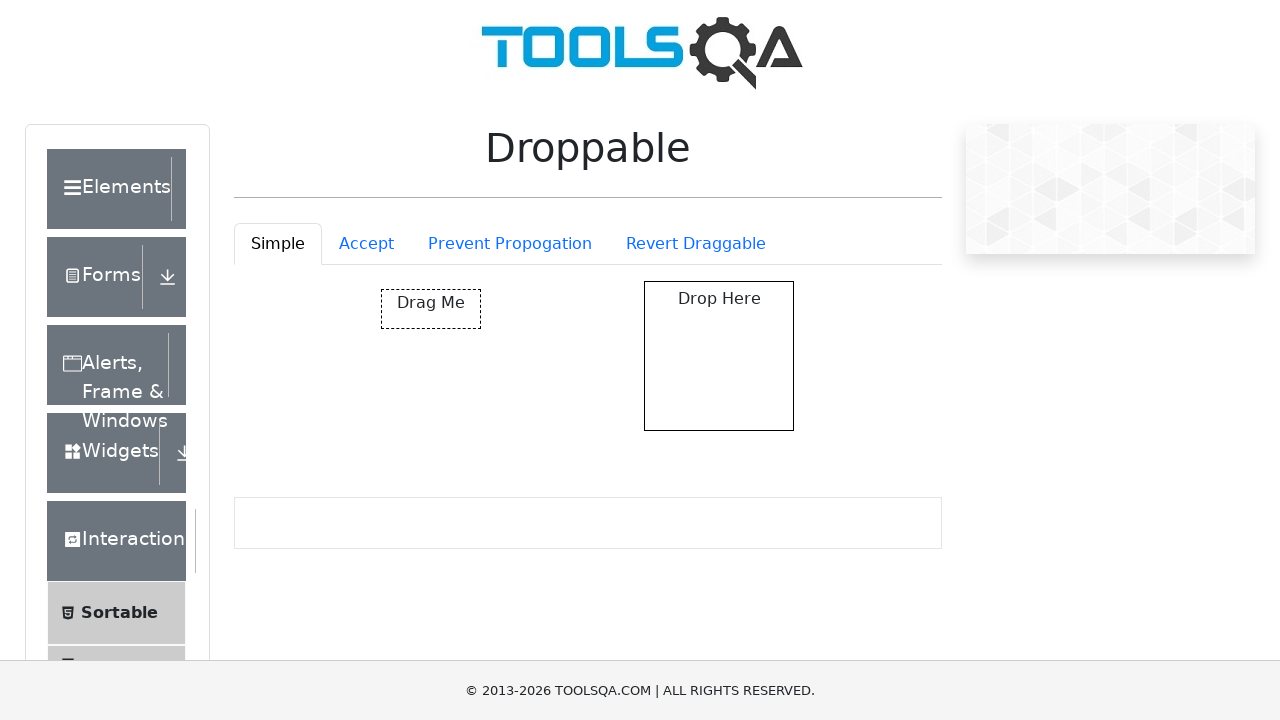

Located the droppable destination element
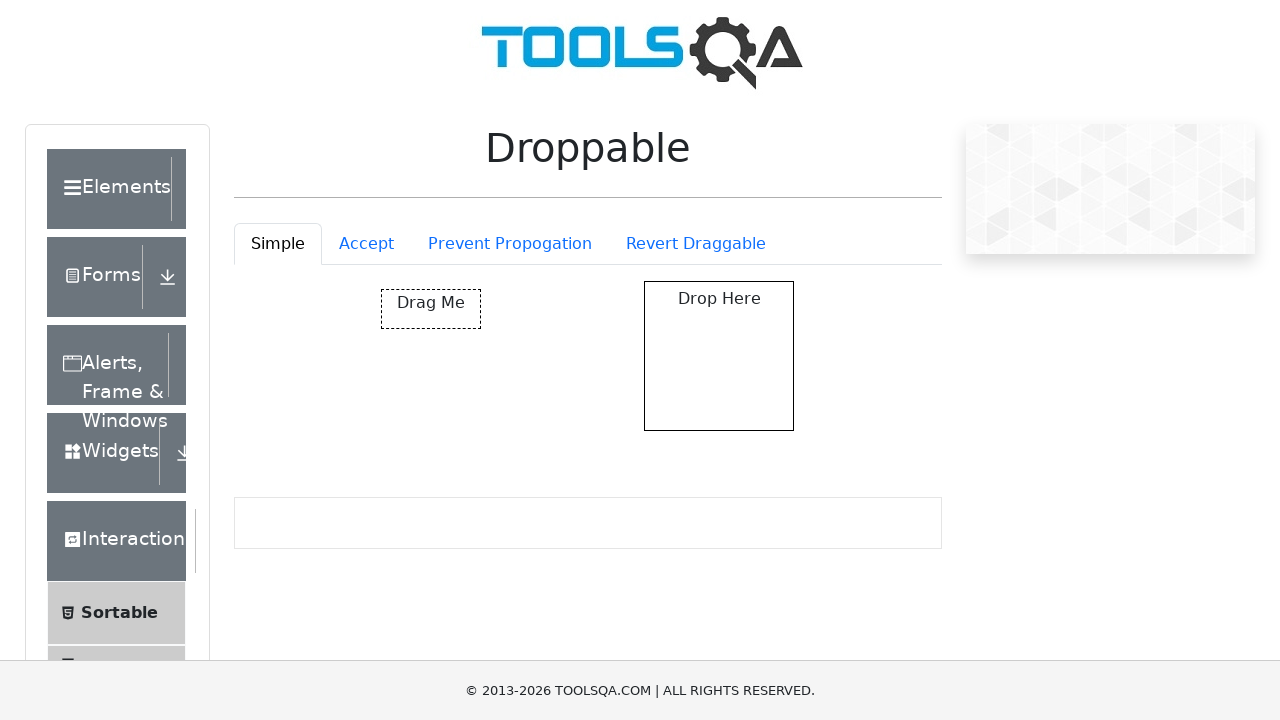

Dragged source element to droppable destination at (719, 356)
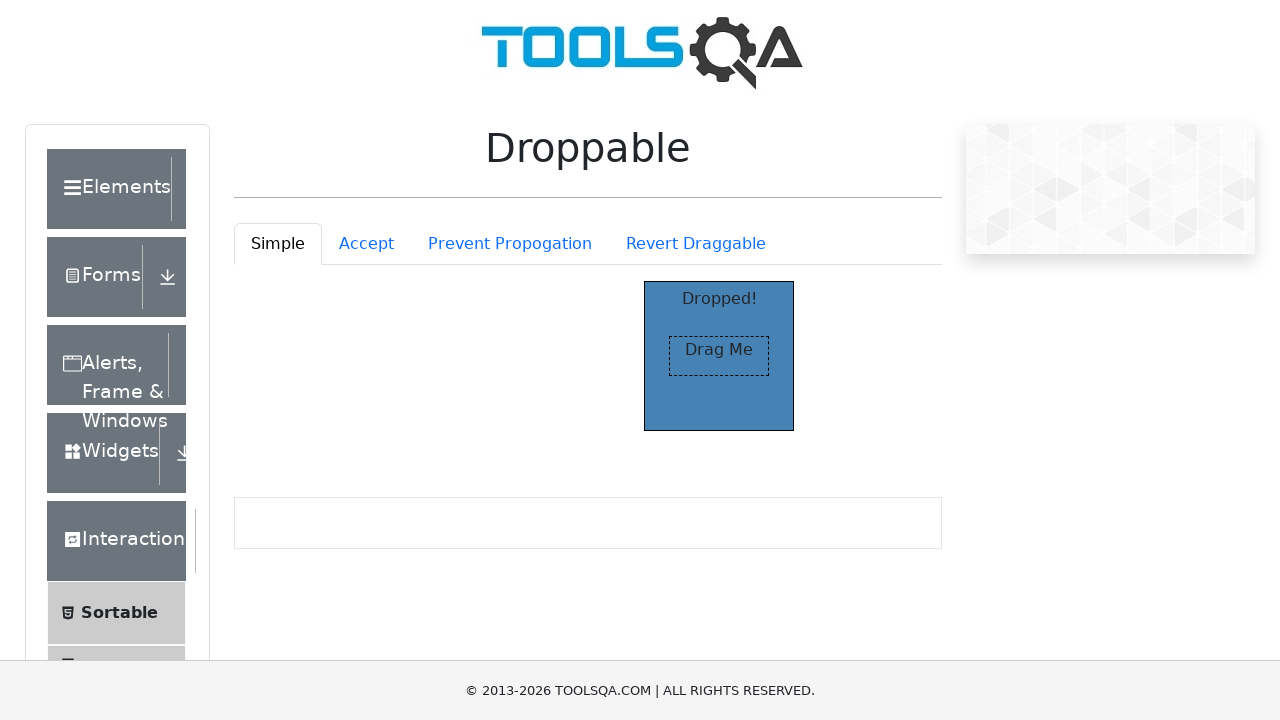

Pressed Ctrl+A keyboard shortcut to select all
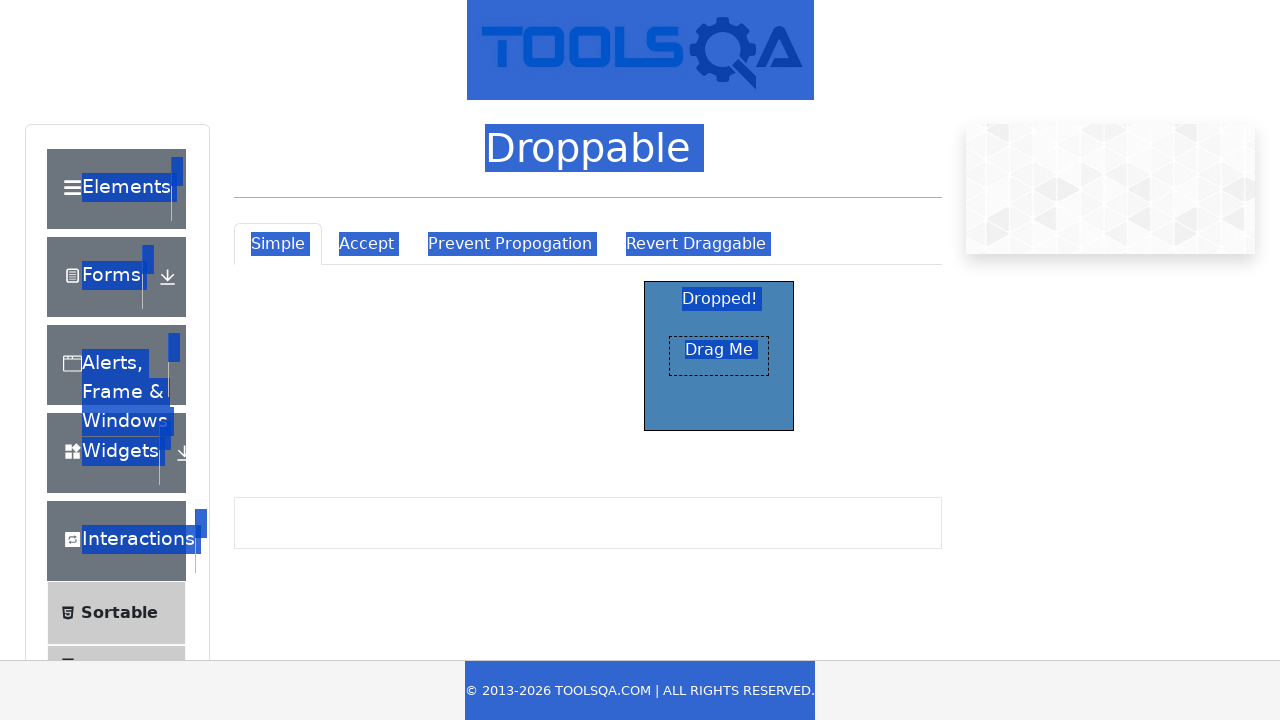

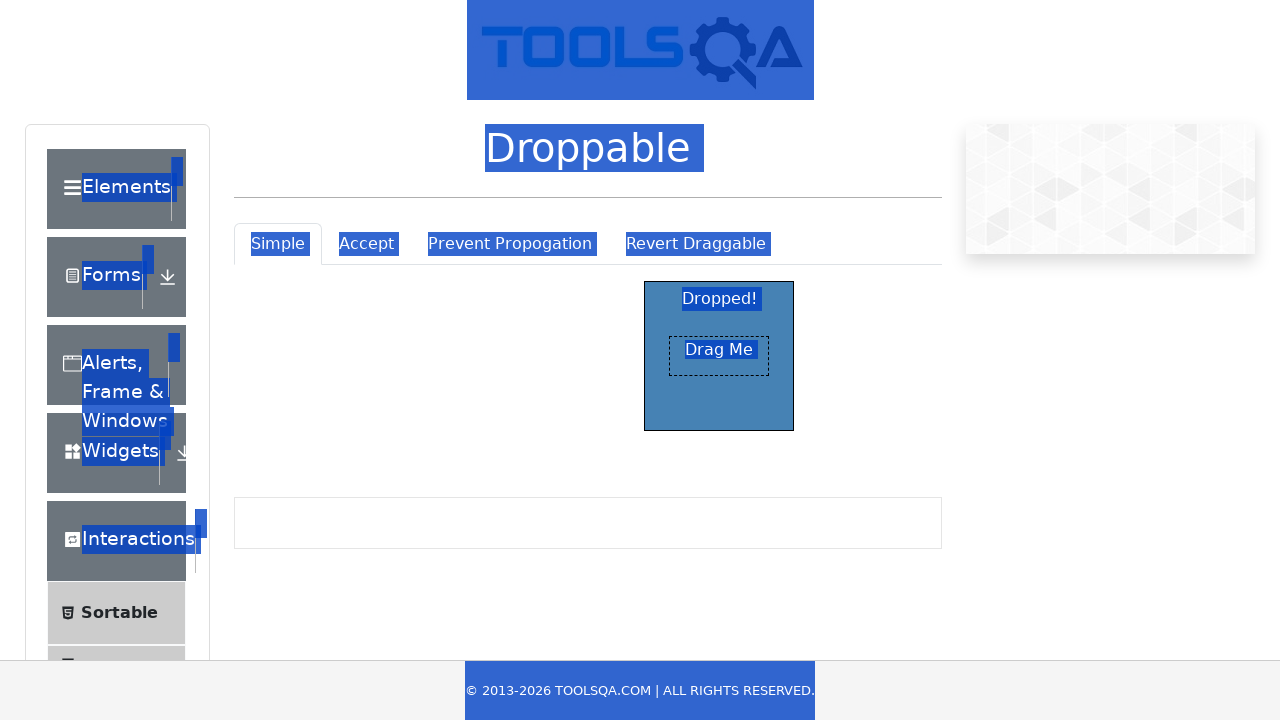